Tests a delayed element interaction by waiting for a verify button to appear, clicking it, and verifying that the success message is displayed.

Starting URL: http://suninjuly.github.io/wait1.html

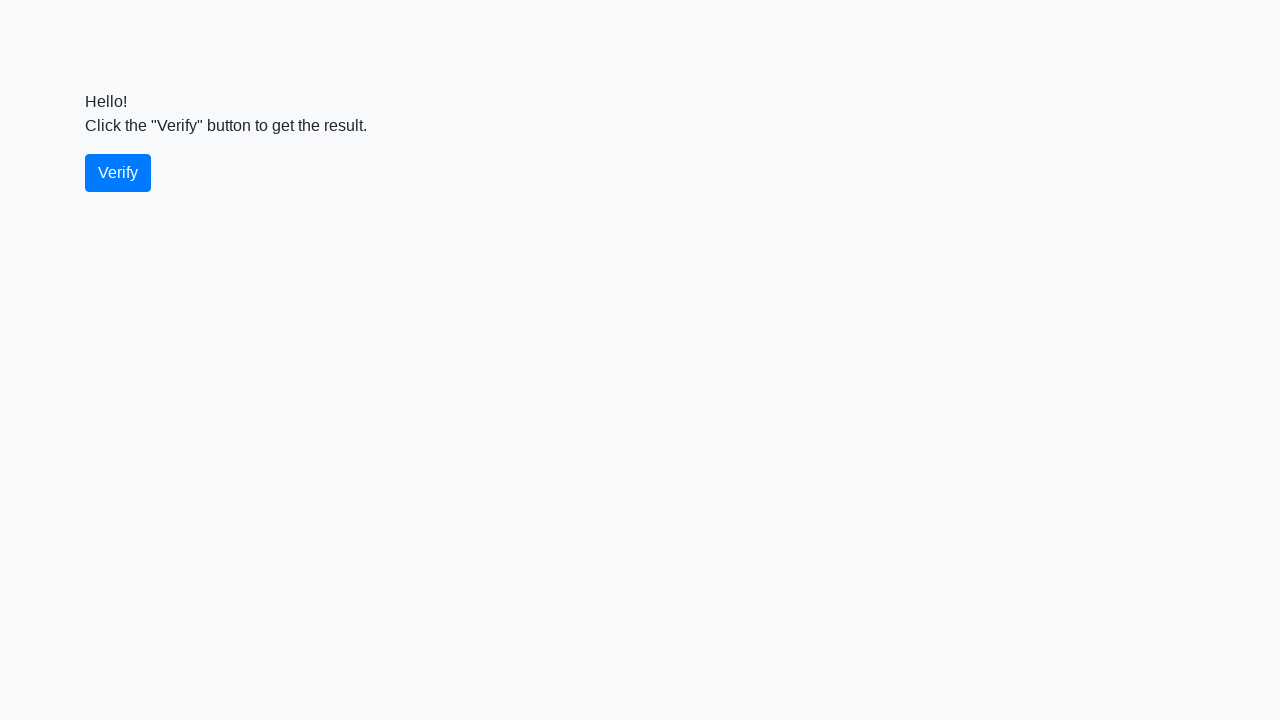

Navigated to implicit wait test page
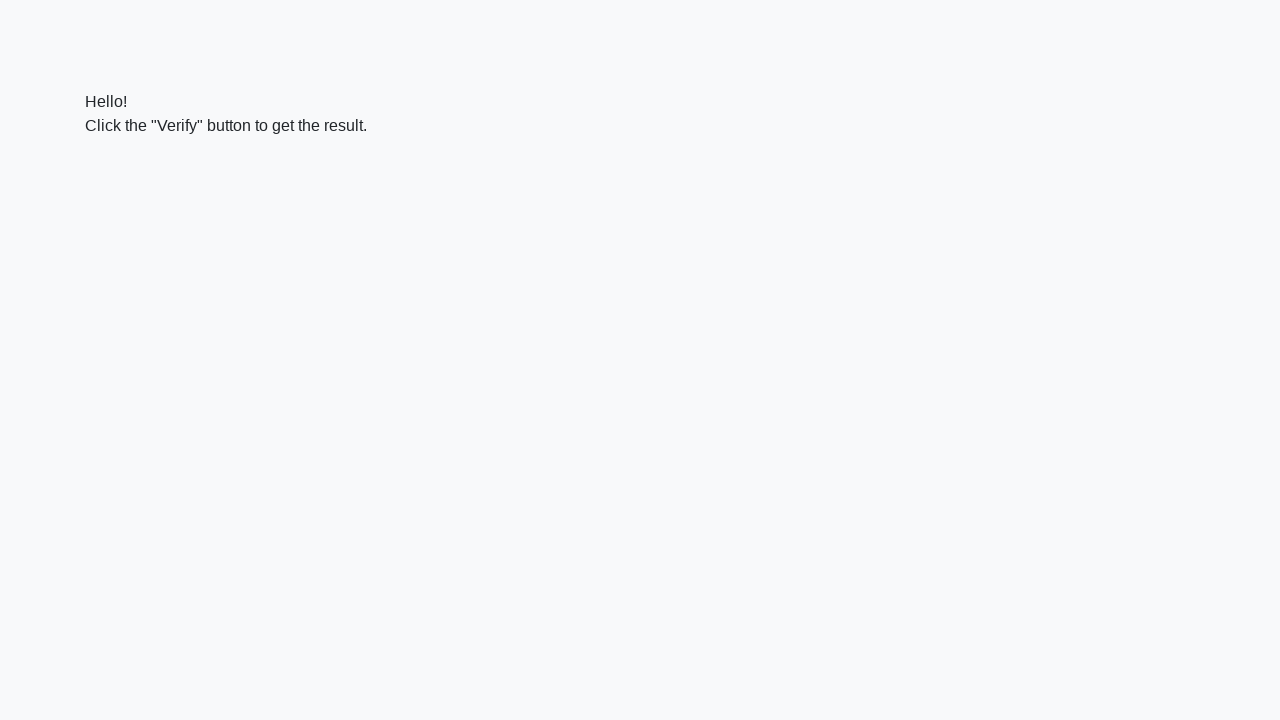

Clicked verify button after waiting for it to appear at (118, 173) on #verify
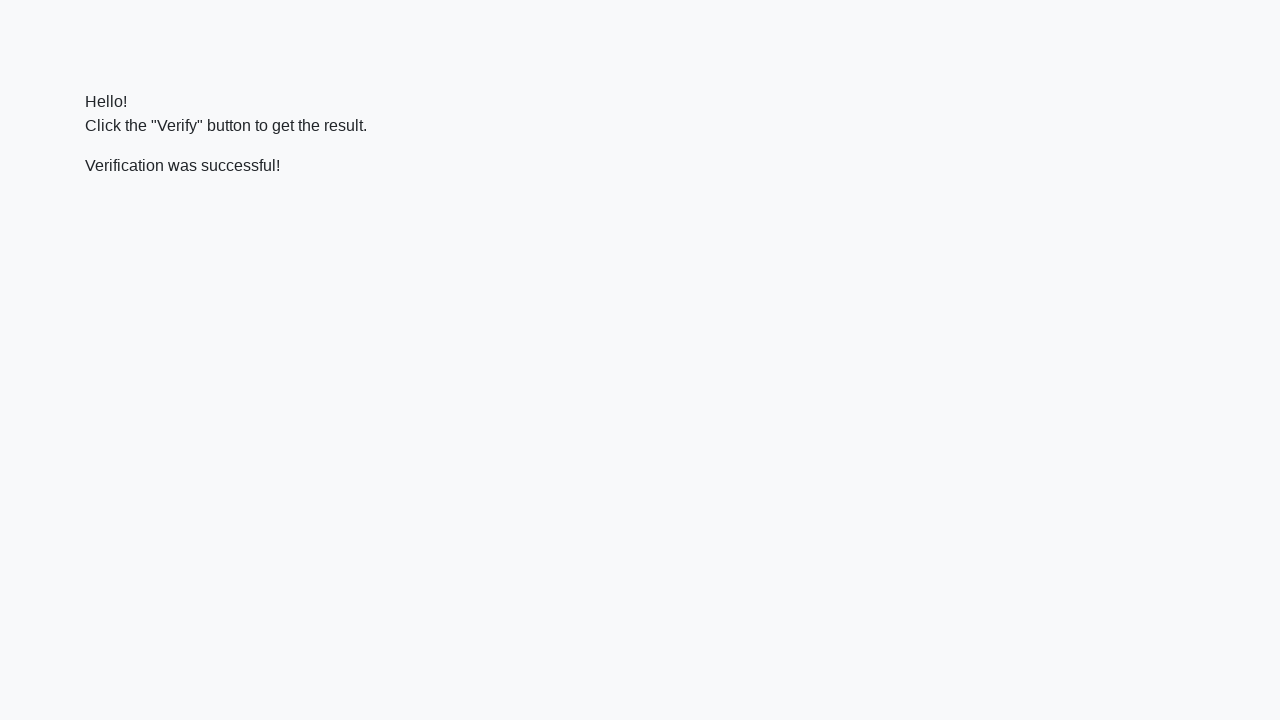

Retrieved verification message text
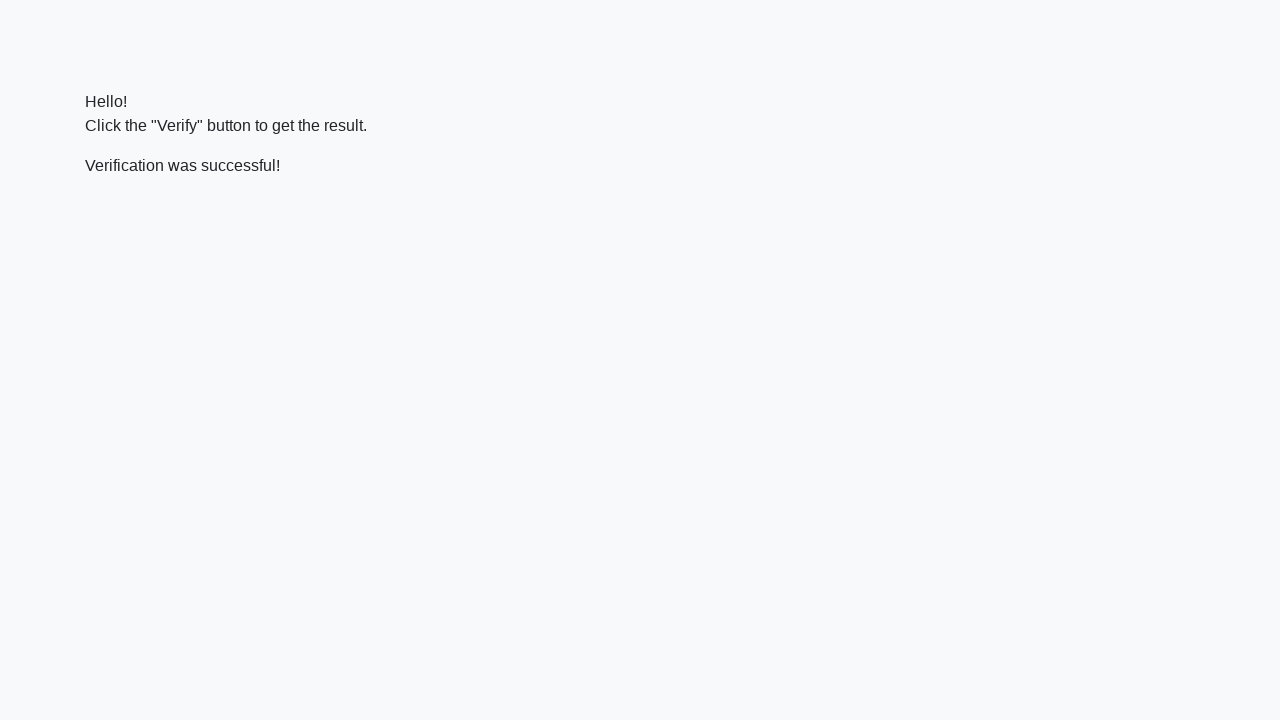

Verified that success message displays 'Verification was successful!'
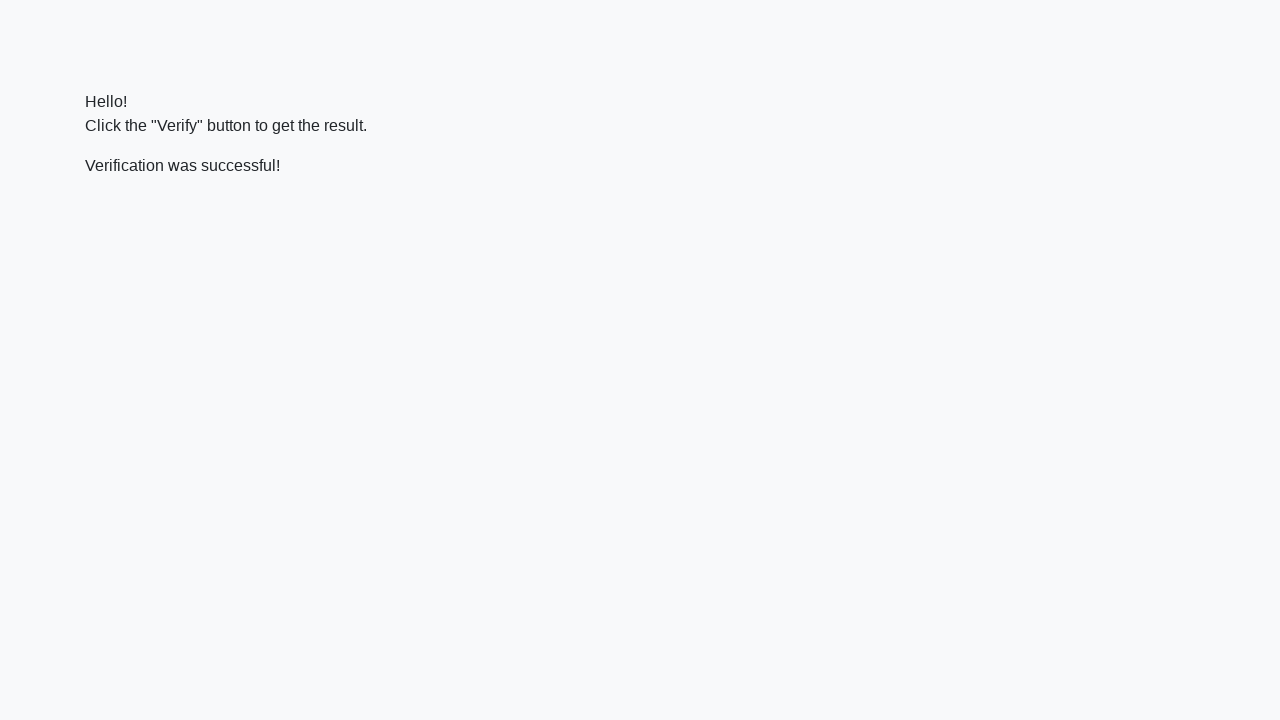

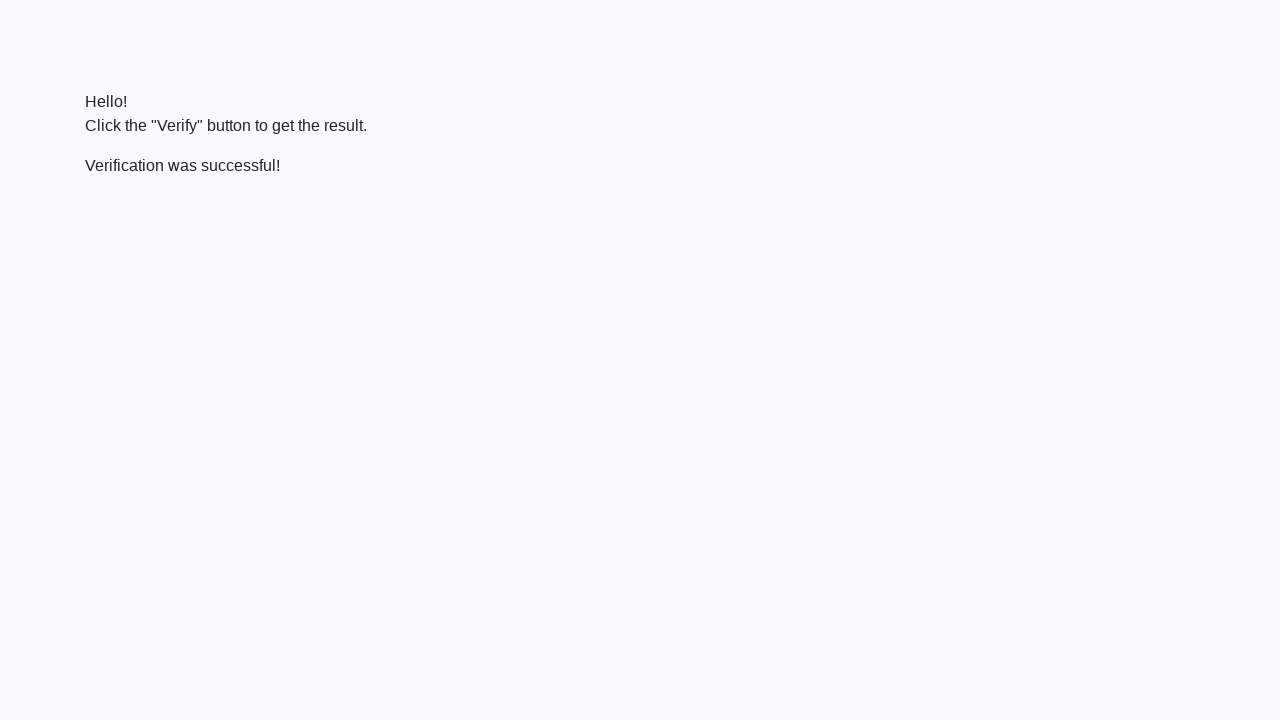